Tests window handling functionality by opening a new window through a link click, switching between windows, and verifying content in both windows

Starting URL: https://the-internet.herokuapp.com/windows

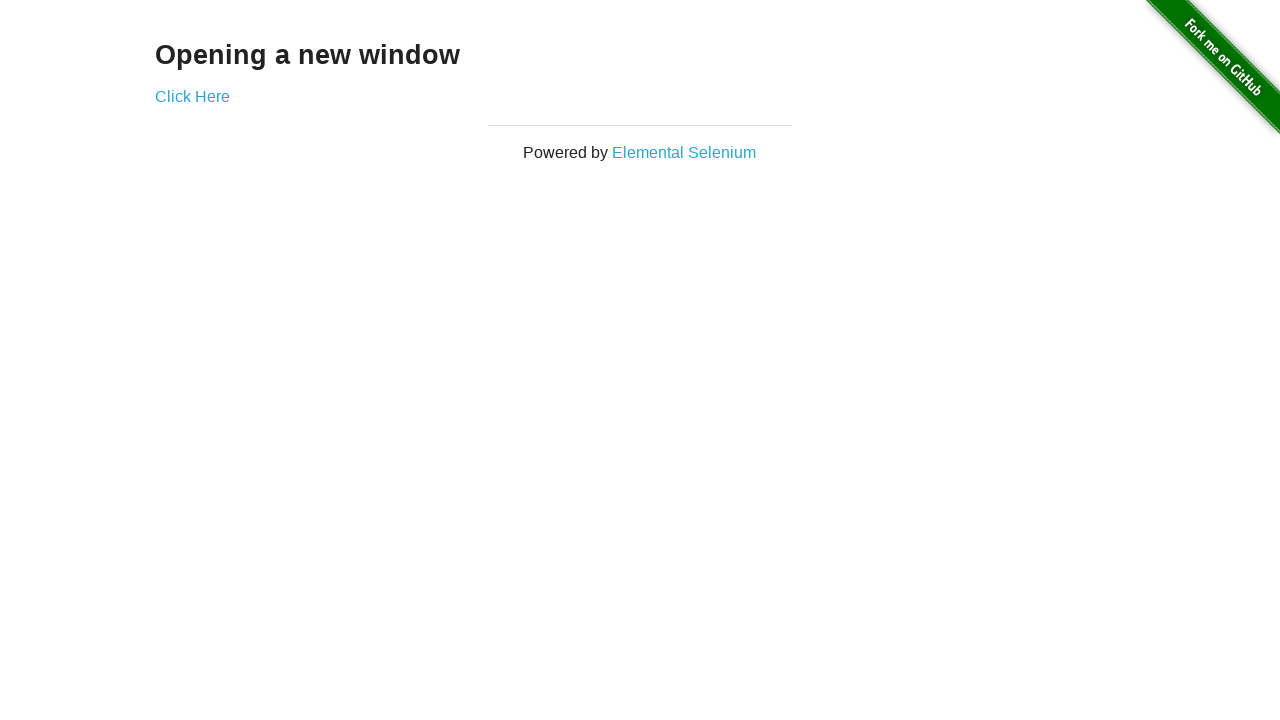

Navigated to the windows handling test page
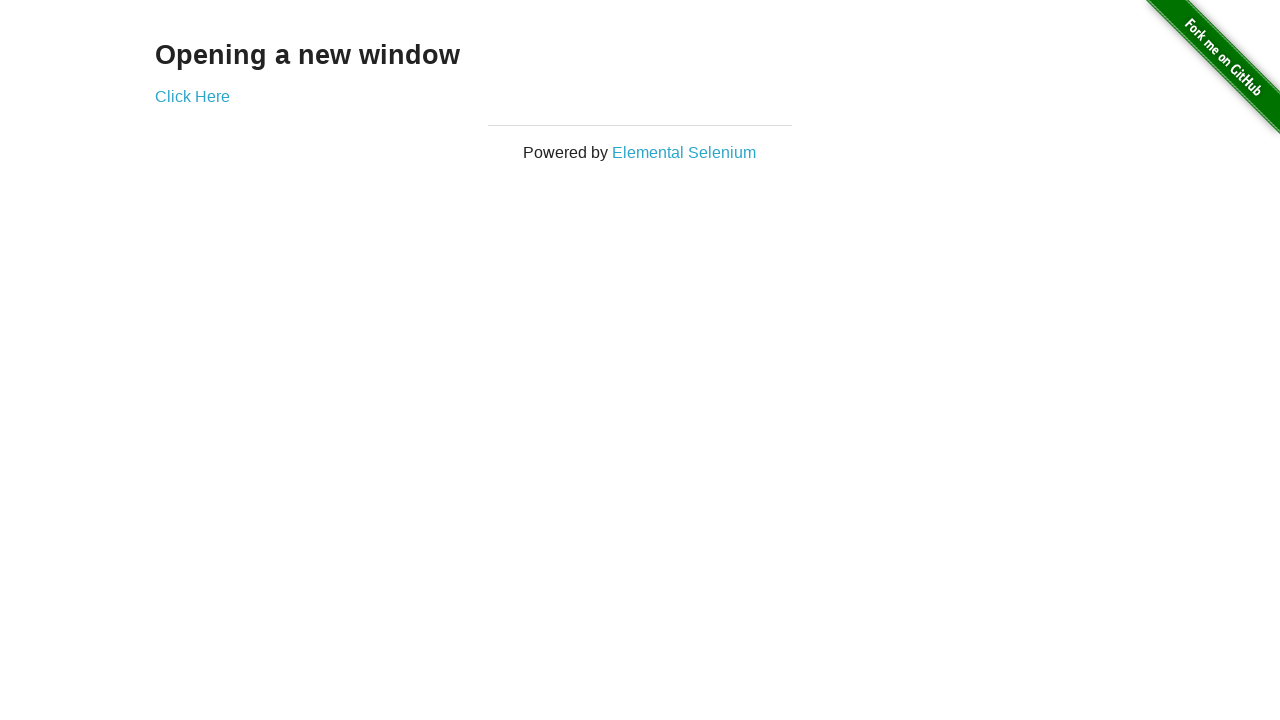

Retrieved main window heading text: 'Opening a new window'
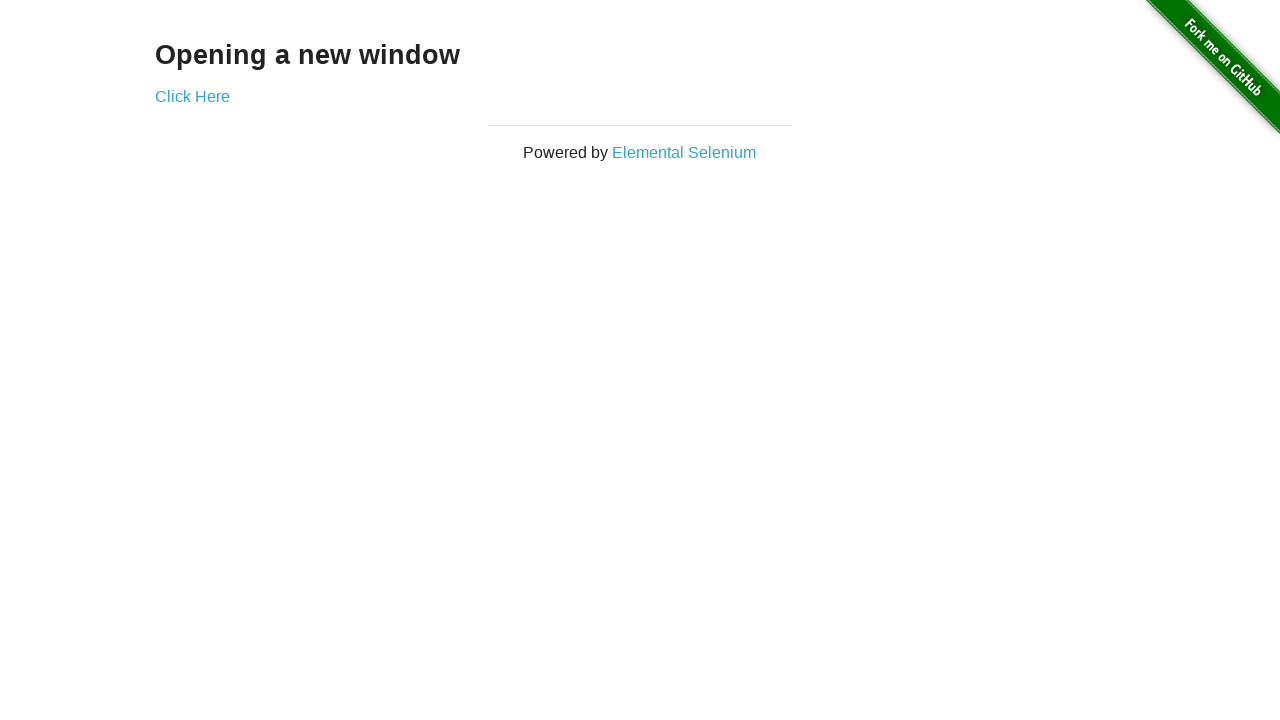

Clicked 'Click Here' link to open new window at (192, 96) on text=Click Here
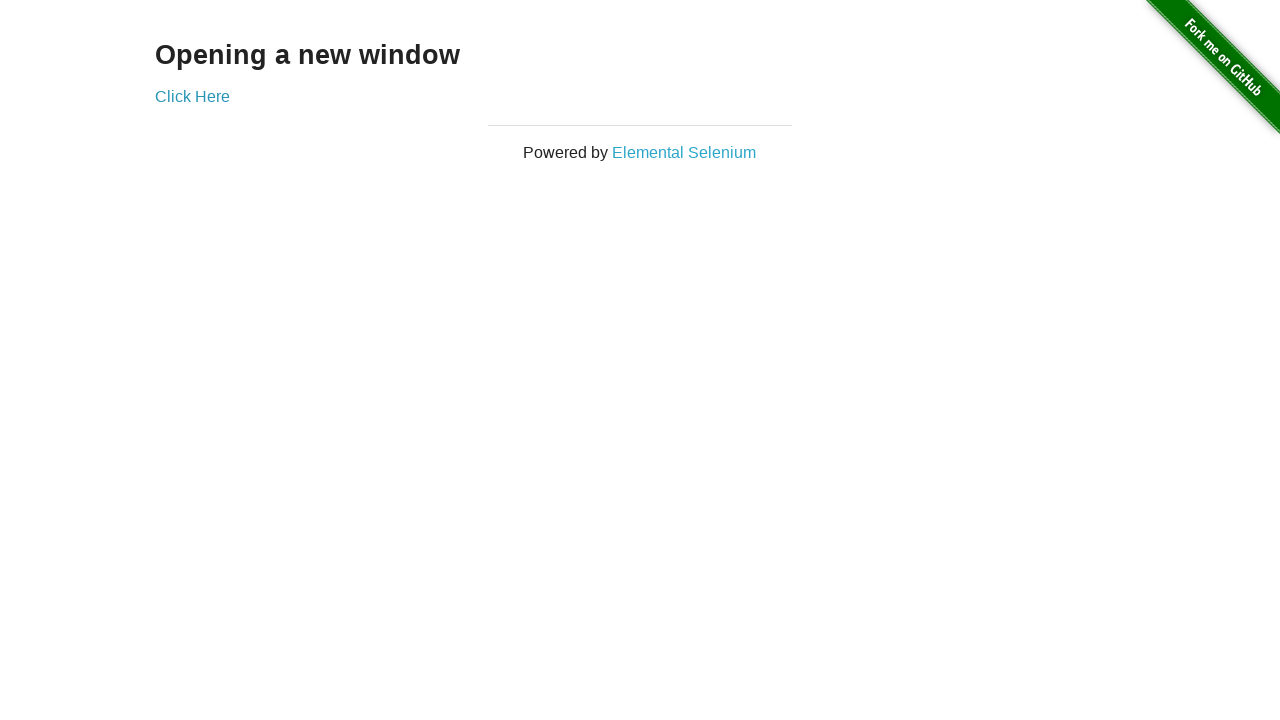

New window/popup successfully opened
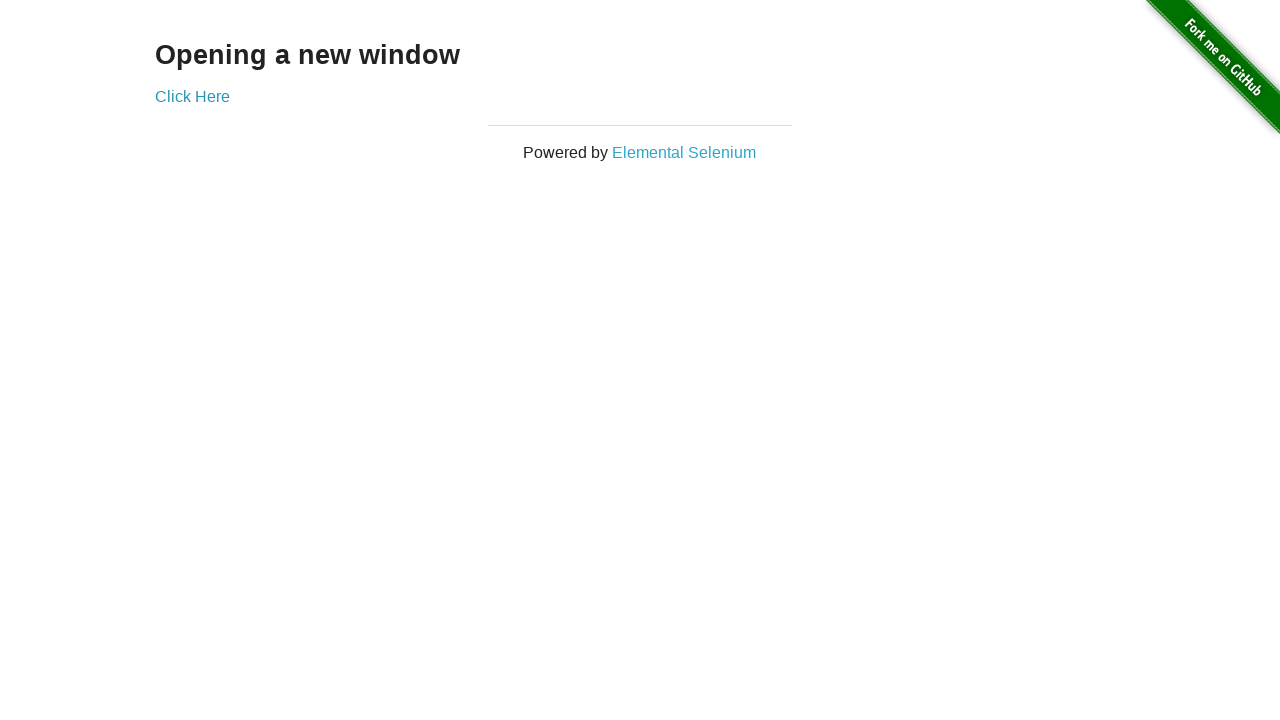

Retrieved new window heading text: 'New Window'
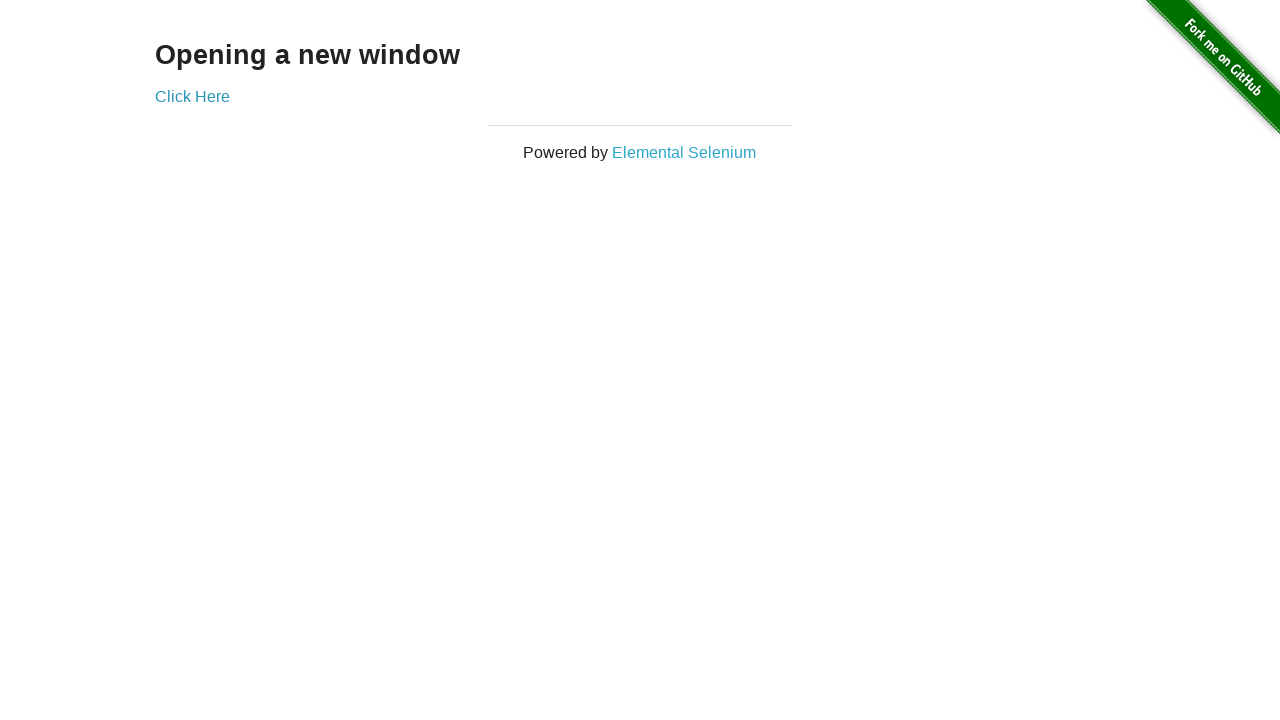

Closed the new window
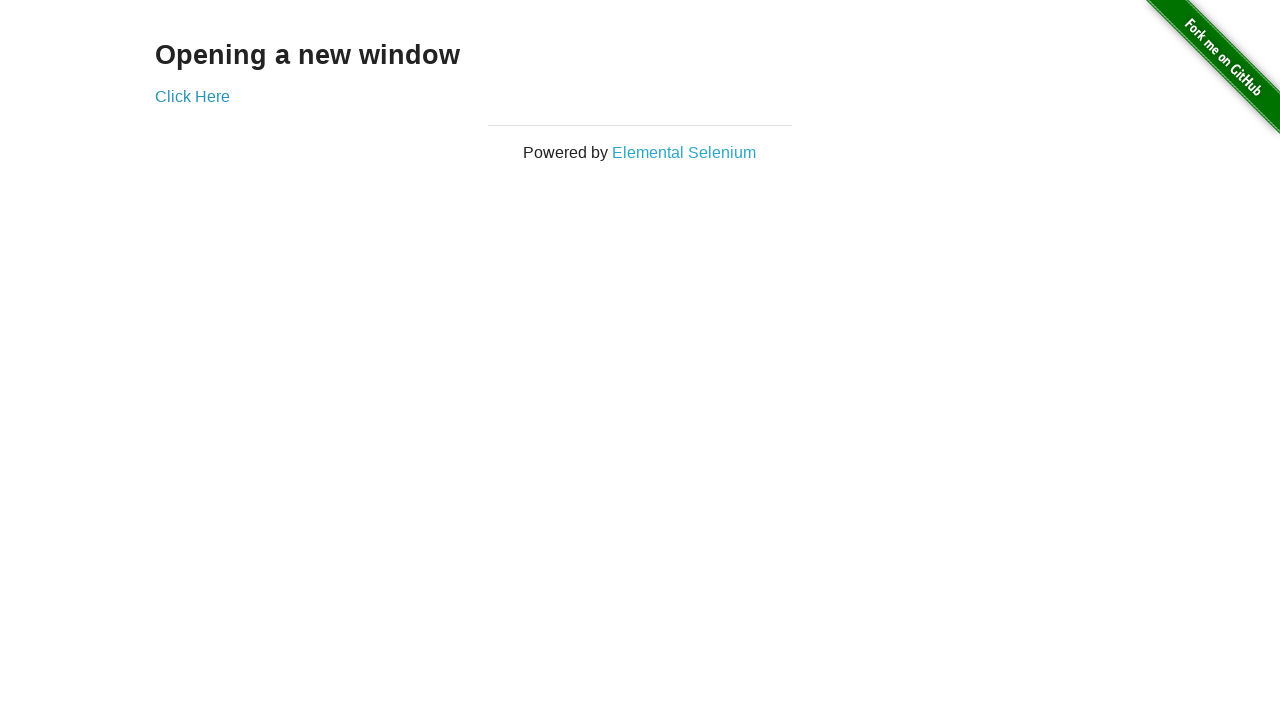

Verified main window heading is 'Opening a new window'
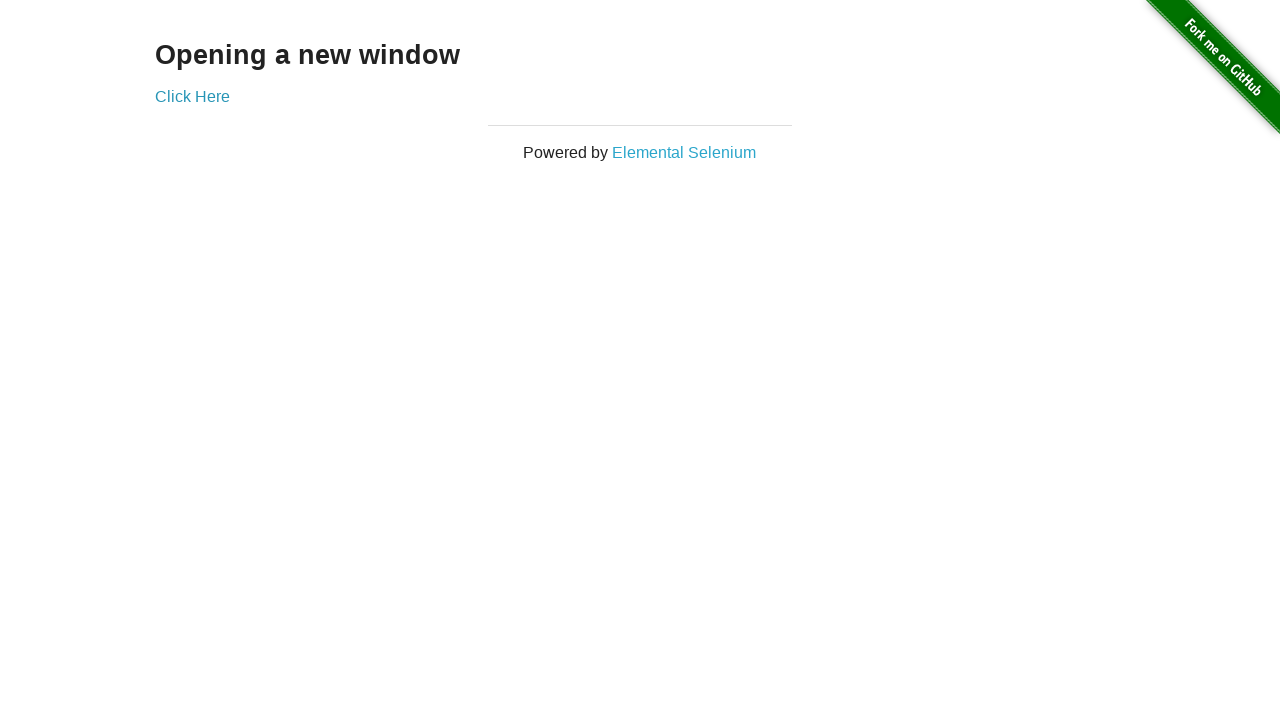

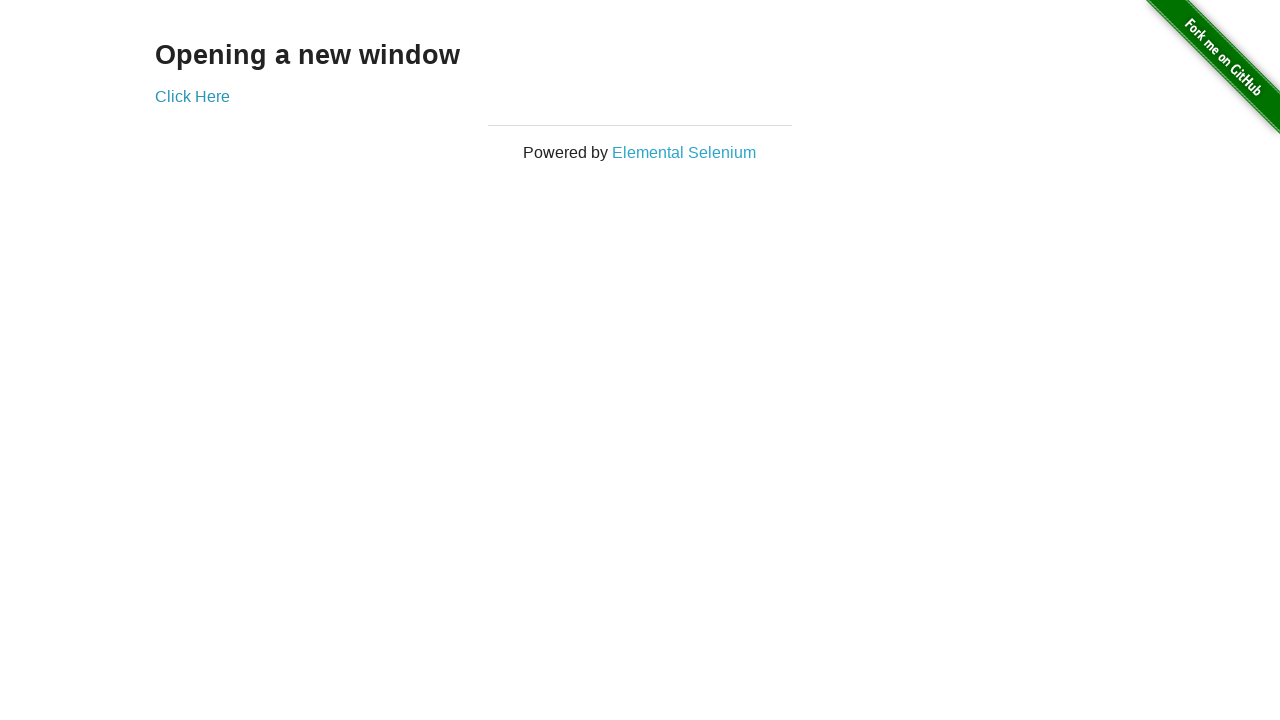